Tests dynamic loading where element is rendered after button click

Starting URL: http://the-internet.herokuapp.com/dynamic_loading/2

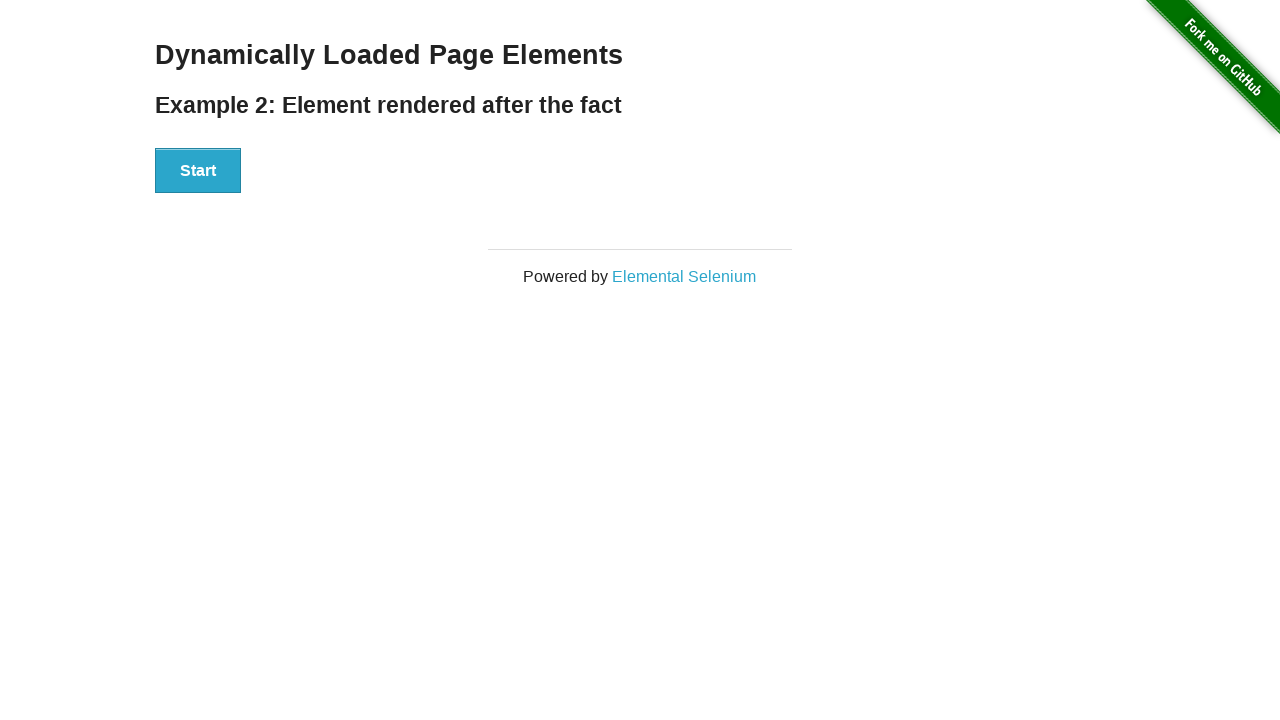

Clicked Start button to trigger dynamic loading at (198, 171) on button
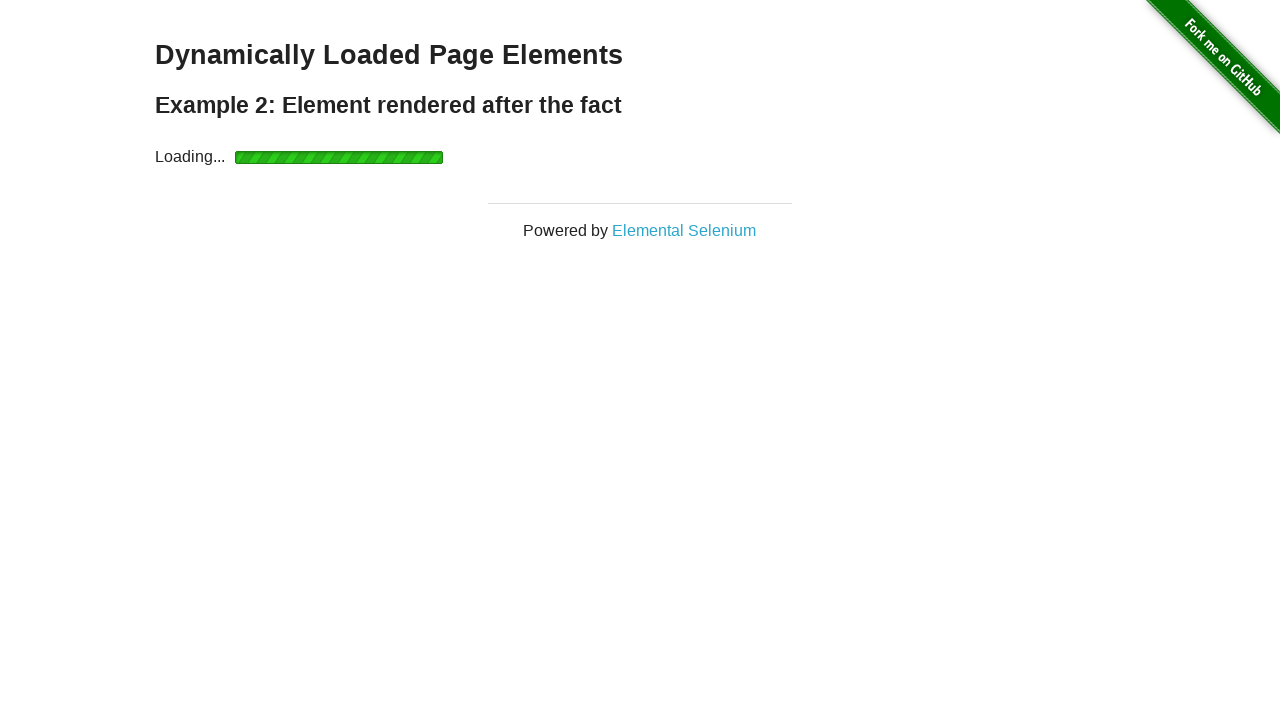

Waited for dynamic element 'Hello World!' to render after button click
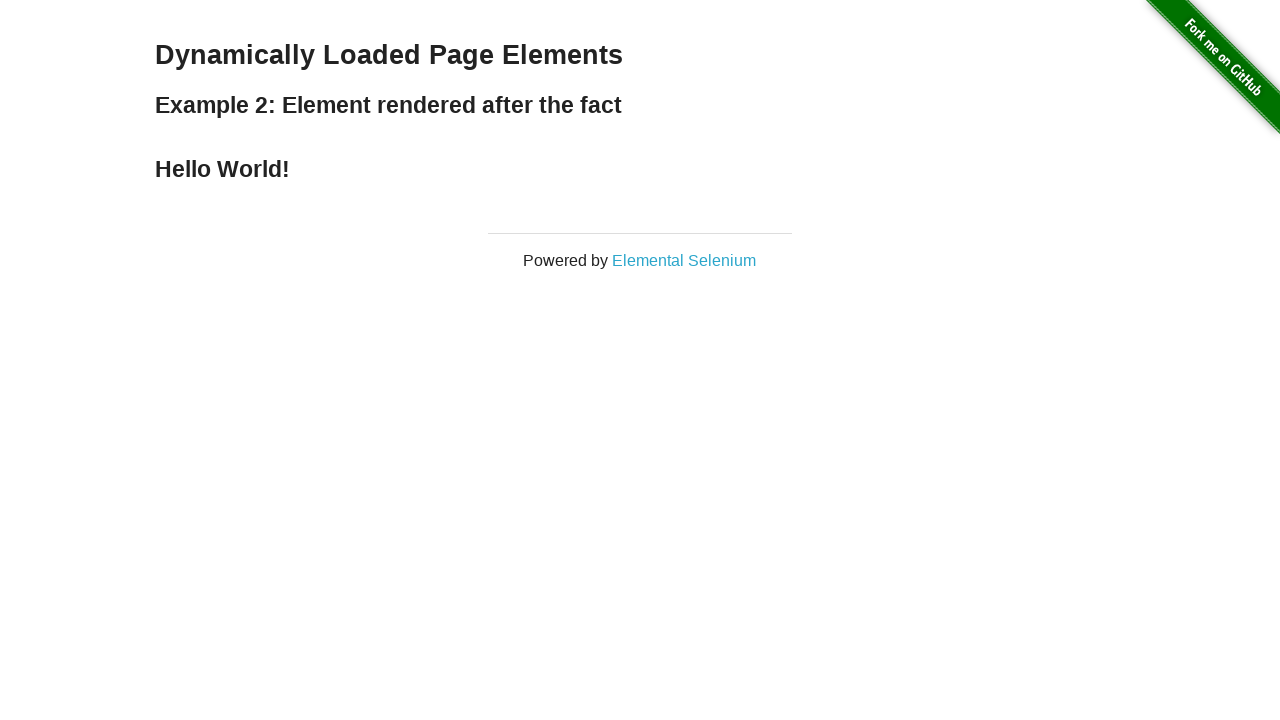

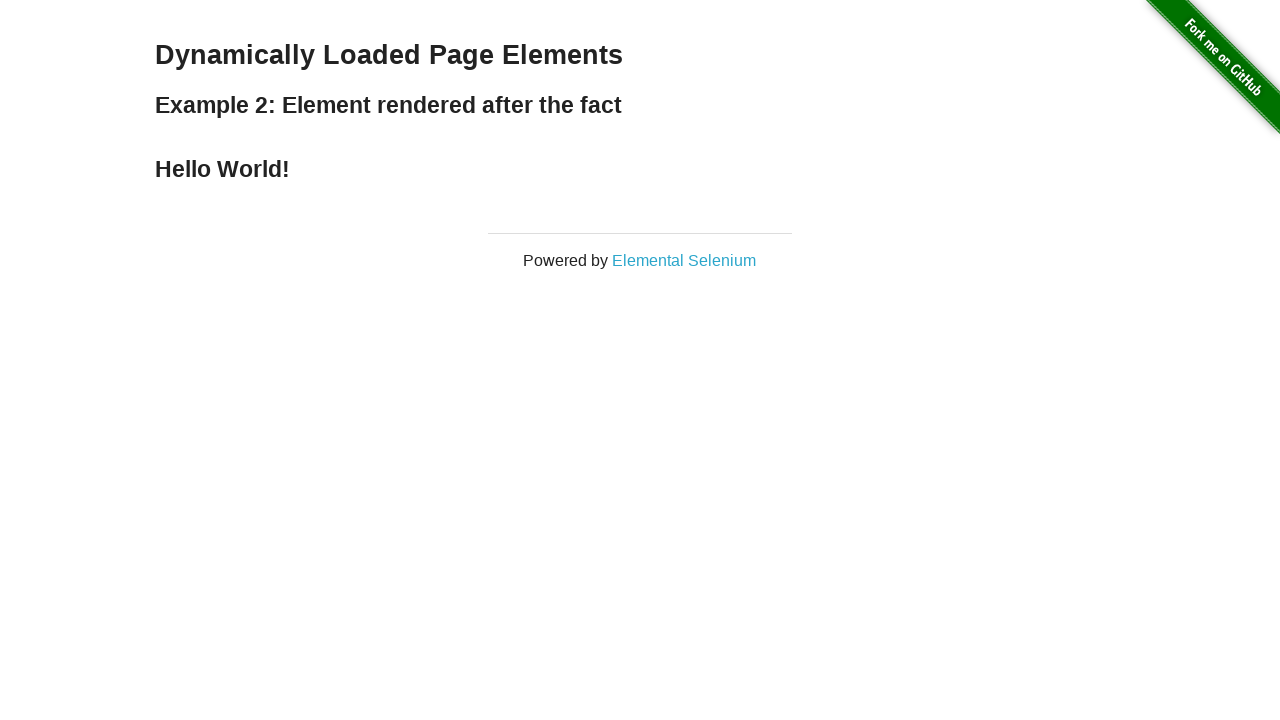